Tests a Russian feedback/contact form by filling in name fields (surname, first name, patronymic), email, and message, then submitting the form

Starting URL: http://hflabs.github.io/suggestions-demo/

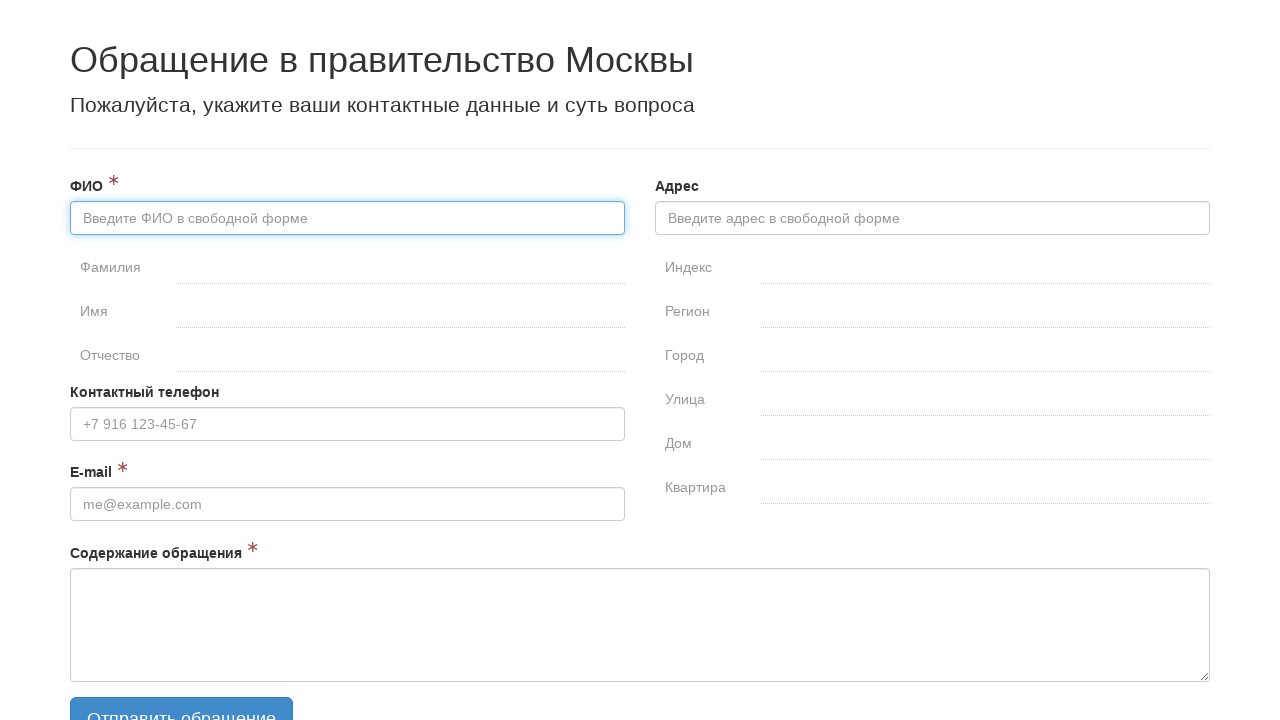

Filled surname field with 'Иванов' on #fullname-surname
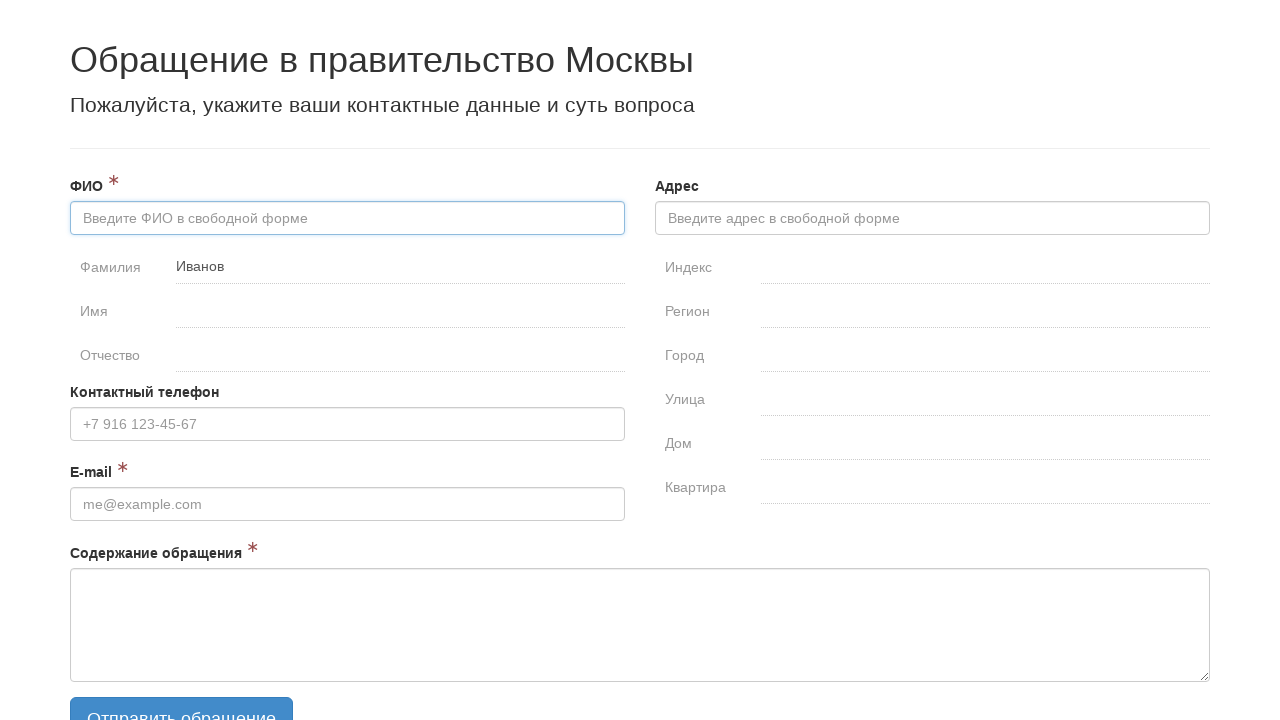

Filled first name field with 'Иван' on #fullname-name
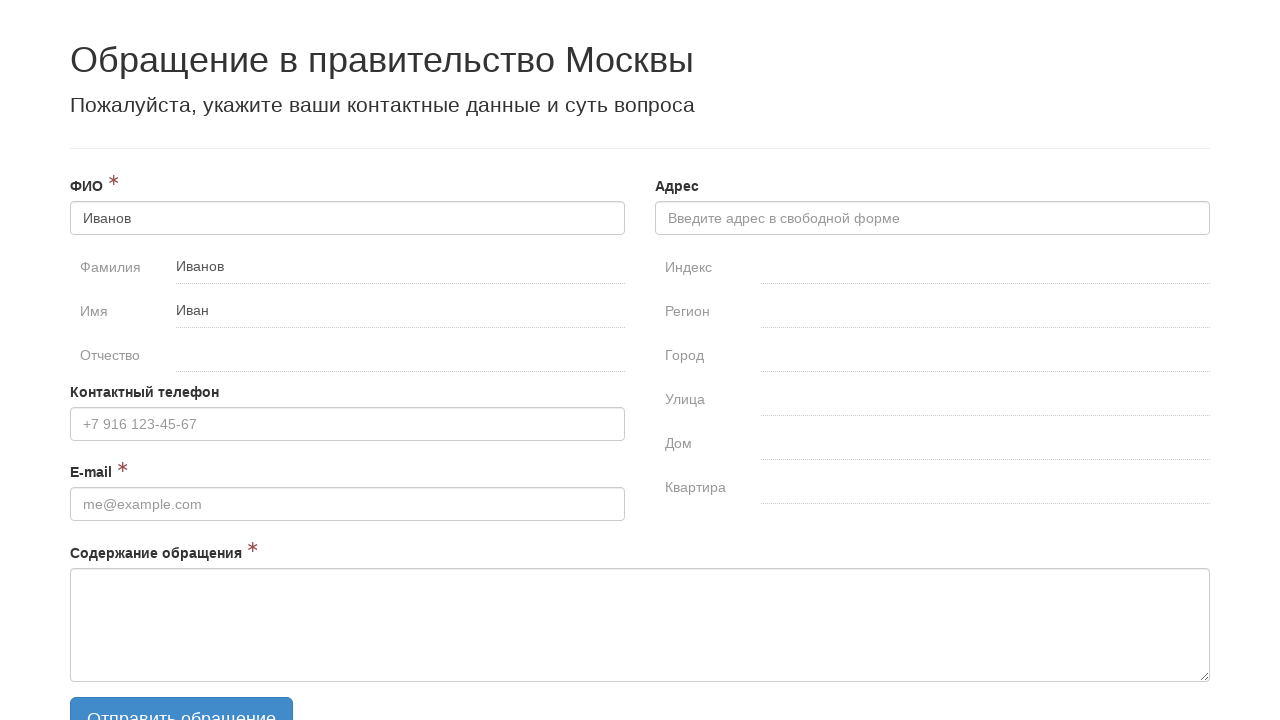

Filled patronymic field with 'Иванович' on #fullname-patronymic
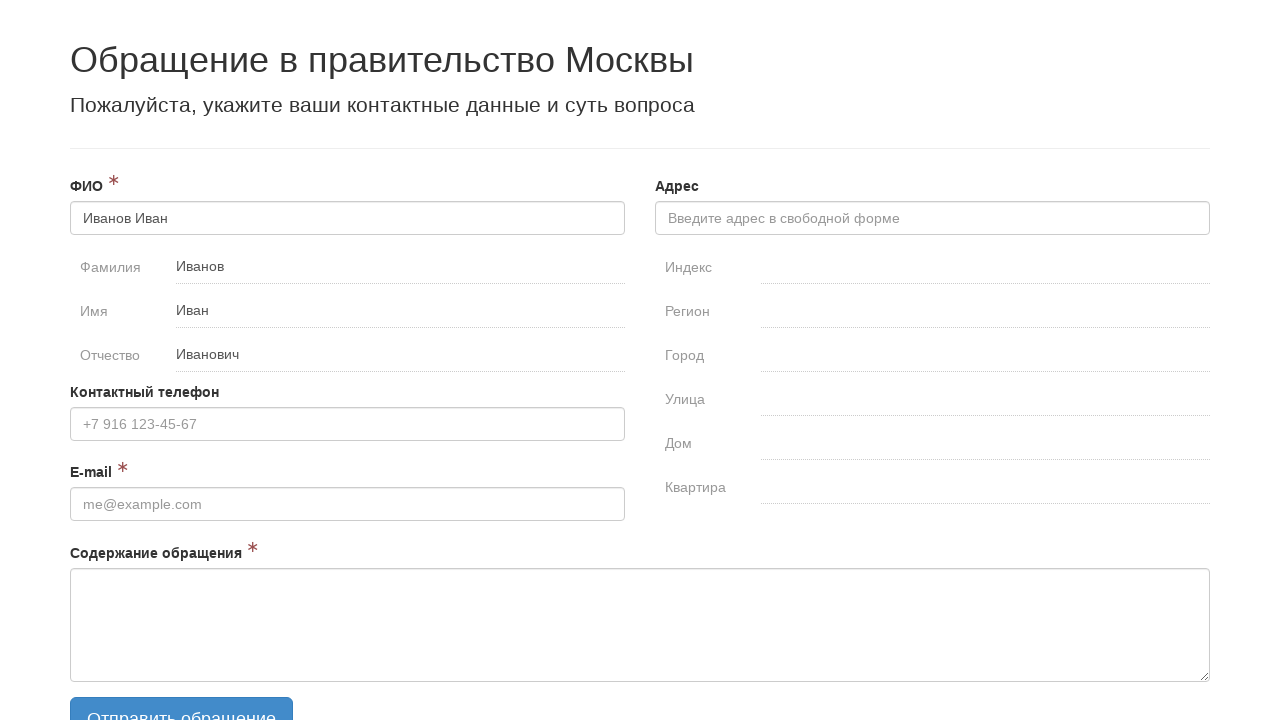

Filled email field with 'testuser@mail.ru' on #email
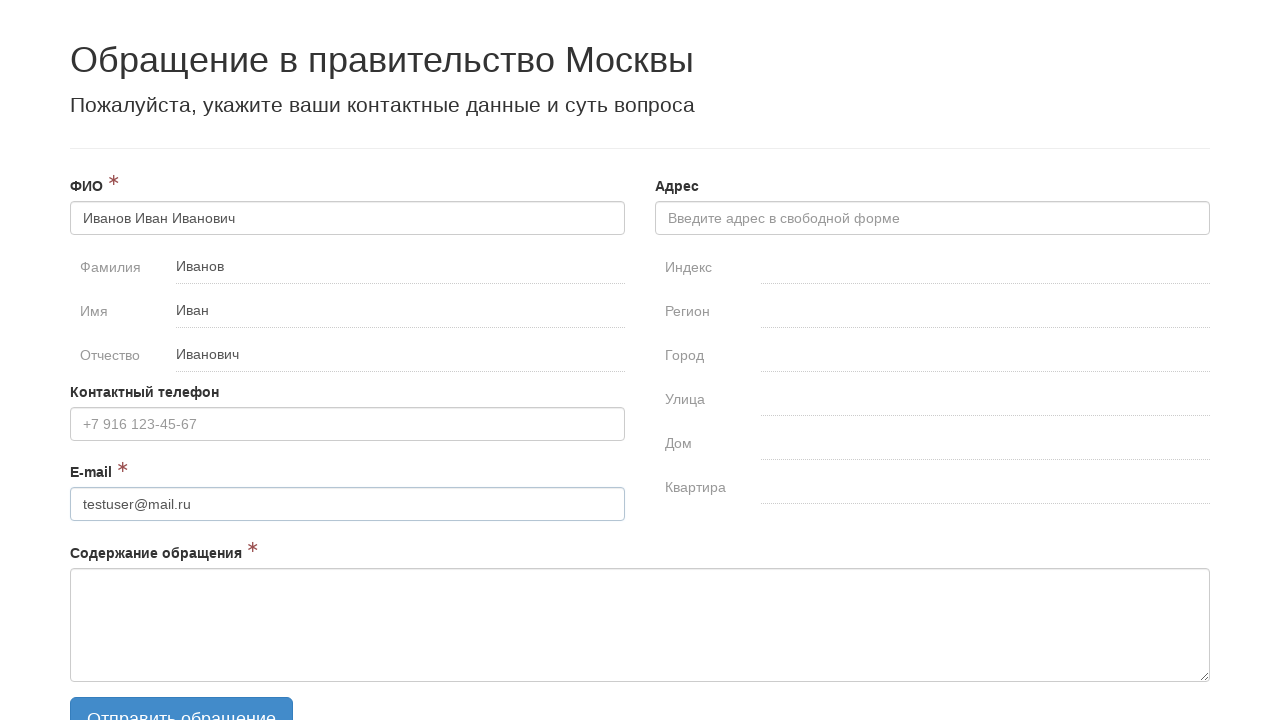

Filled message field with feedback text on #message
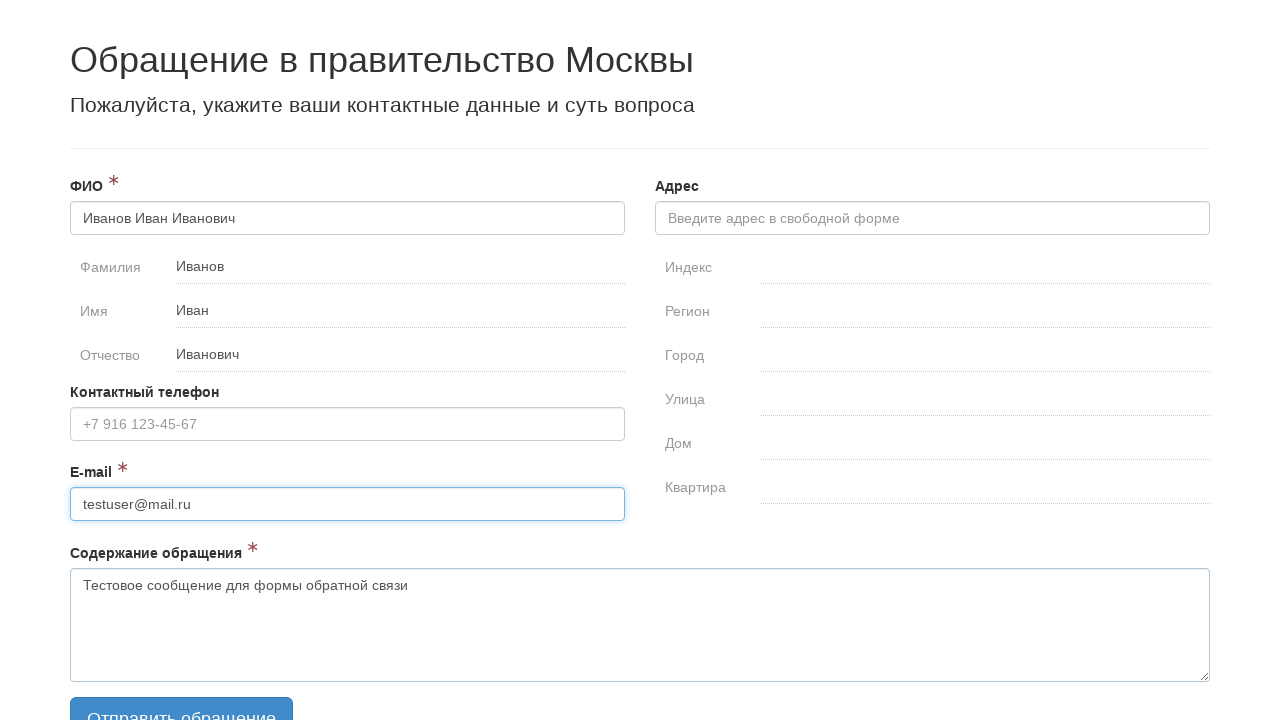

Clicked submit button to send form at (182, 697) on .btn-primary
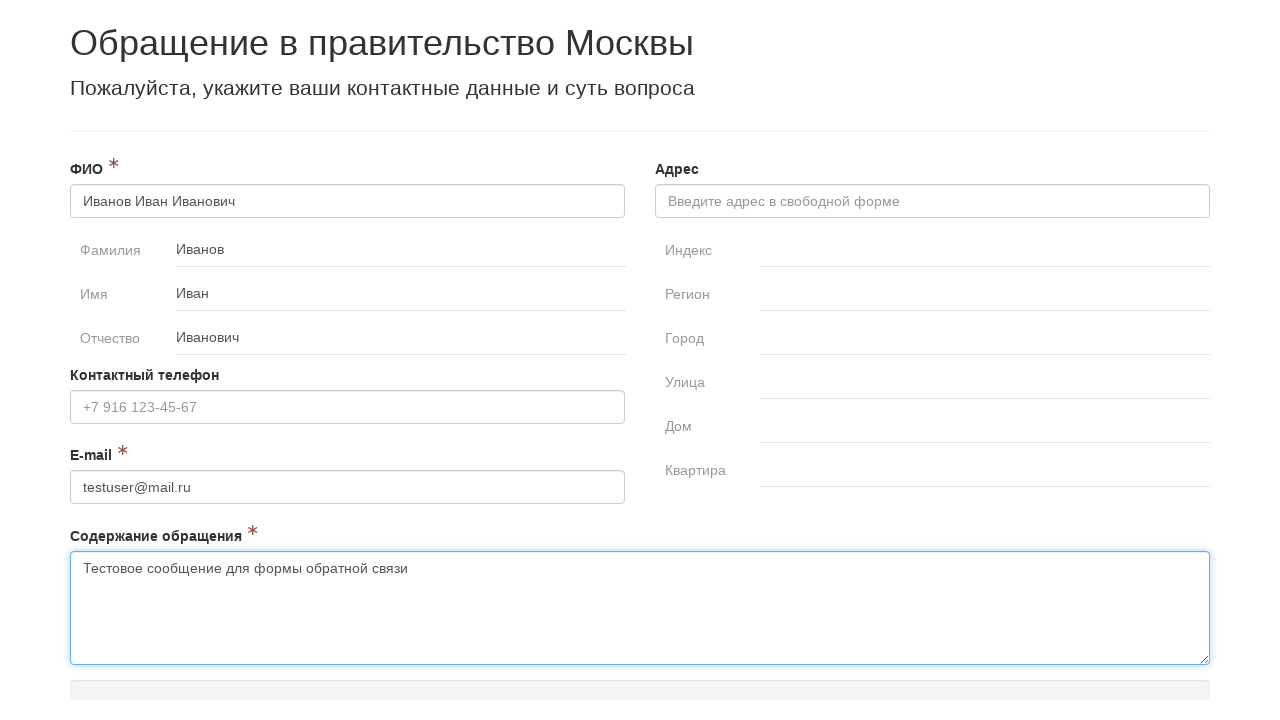

Waited 2 seconds for form submission response
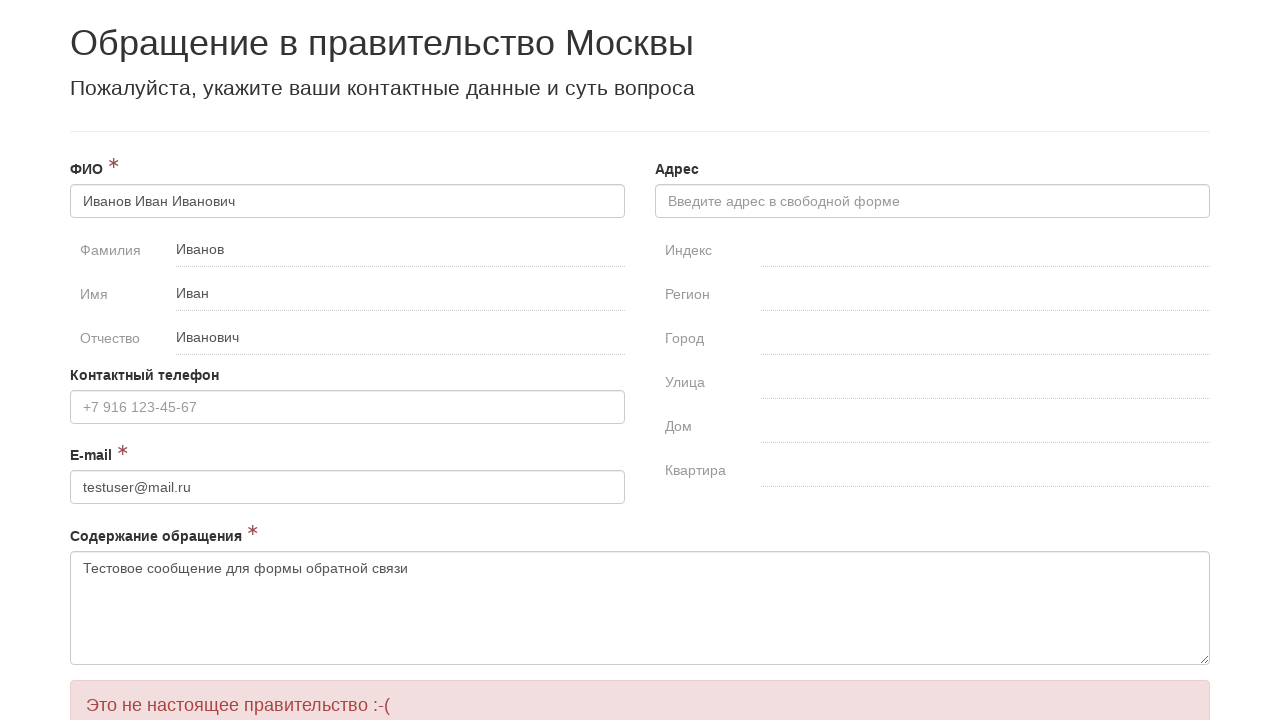

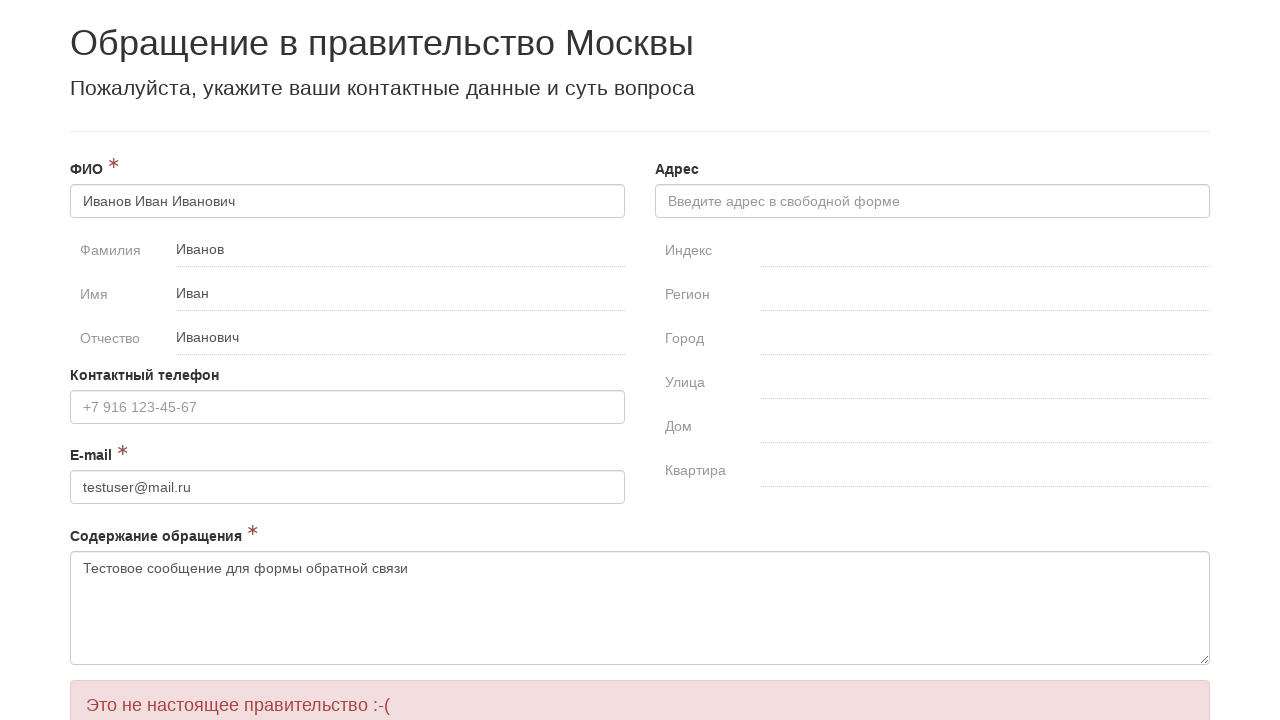